Tests navigation and window switching functionality on NoBroker website by clicking on "Enquire Now" link to open a new window, switching between windows, and clicking on "Post Free Ad" button

Starting URL: https://www.nobroker.in/

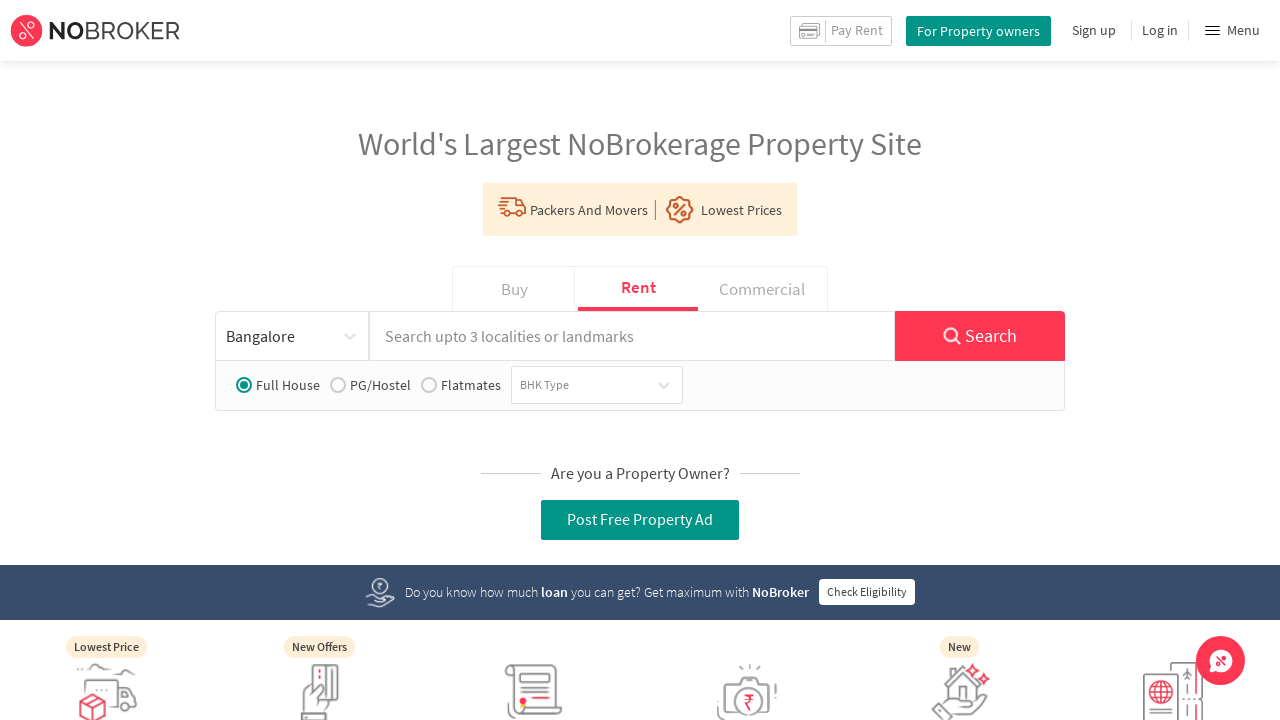

Scrolled down by 1000px to reveal 'Enquire Now' link
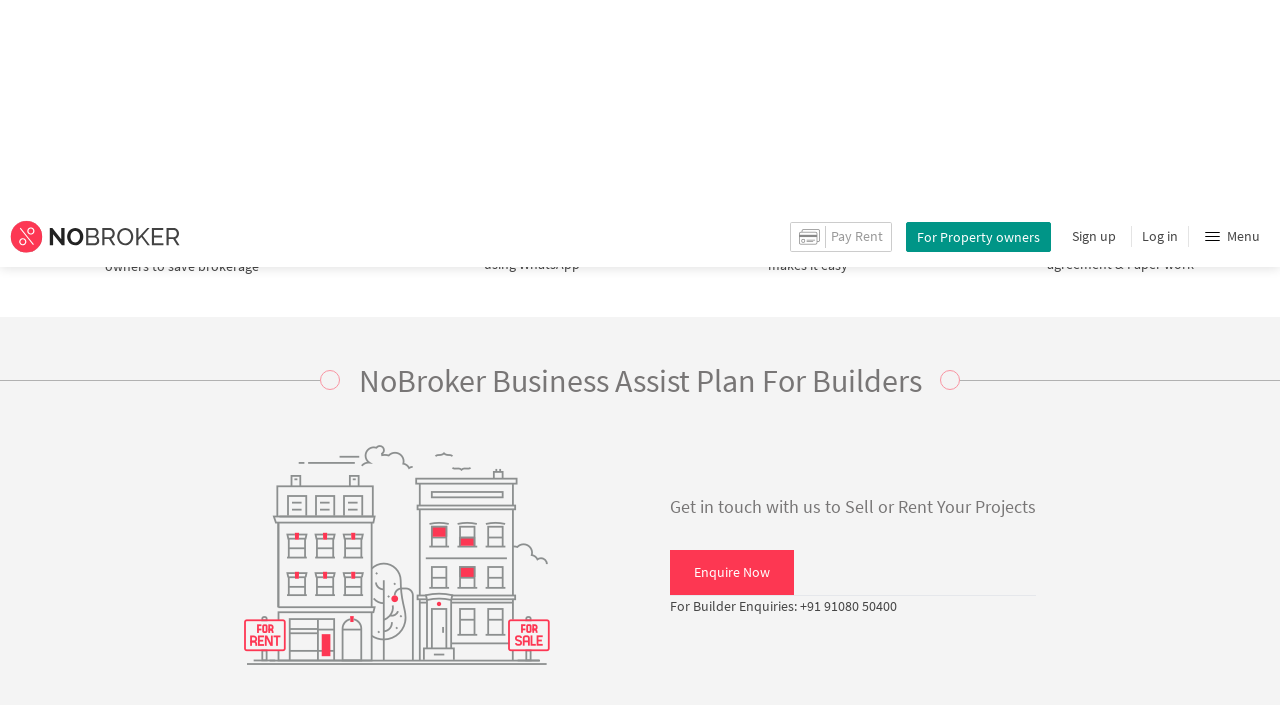

Clicked on 'Enquire Now' link to open new window at (732, 340) on text=Enquire Now
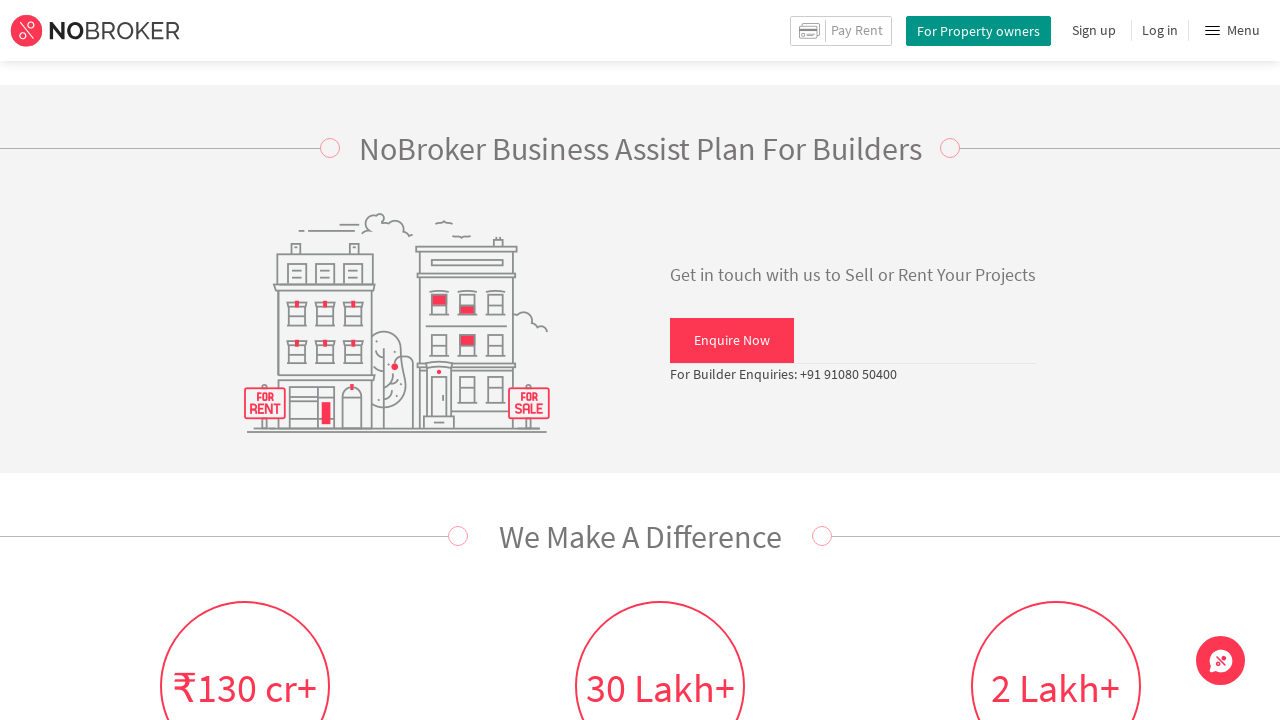

New window/tab opened and captured
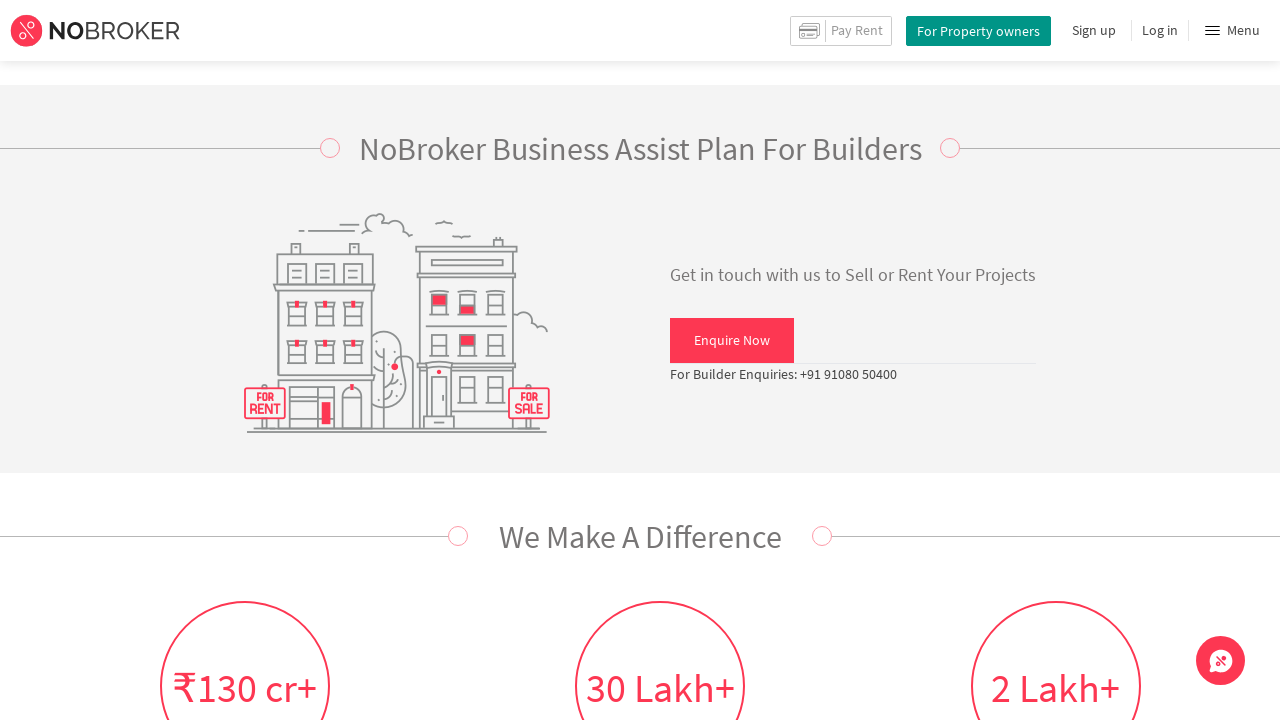

Scrolled back up by 1000px on main page
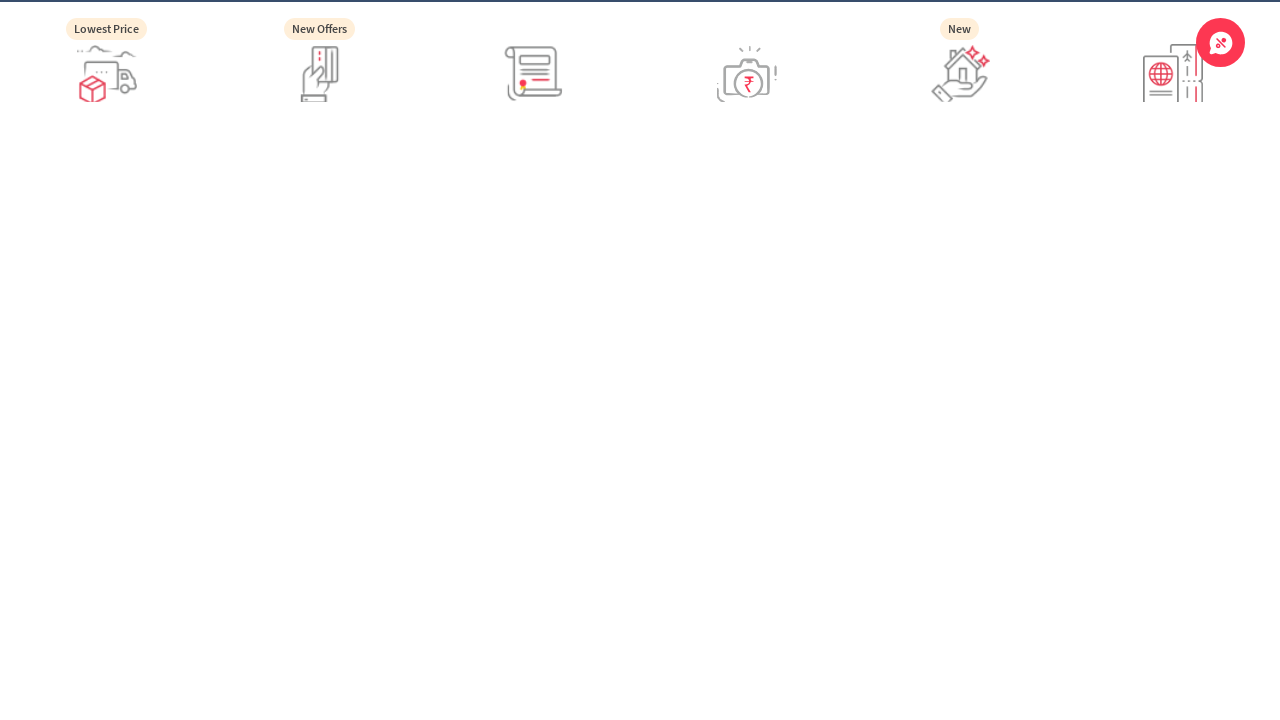

Clicked on 'Post Free Ad' button at (978, 30) on button.btn.btn-default
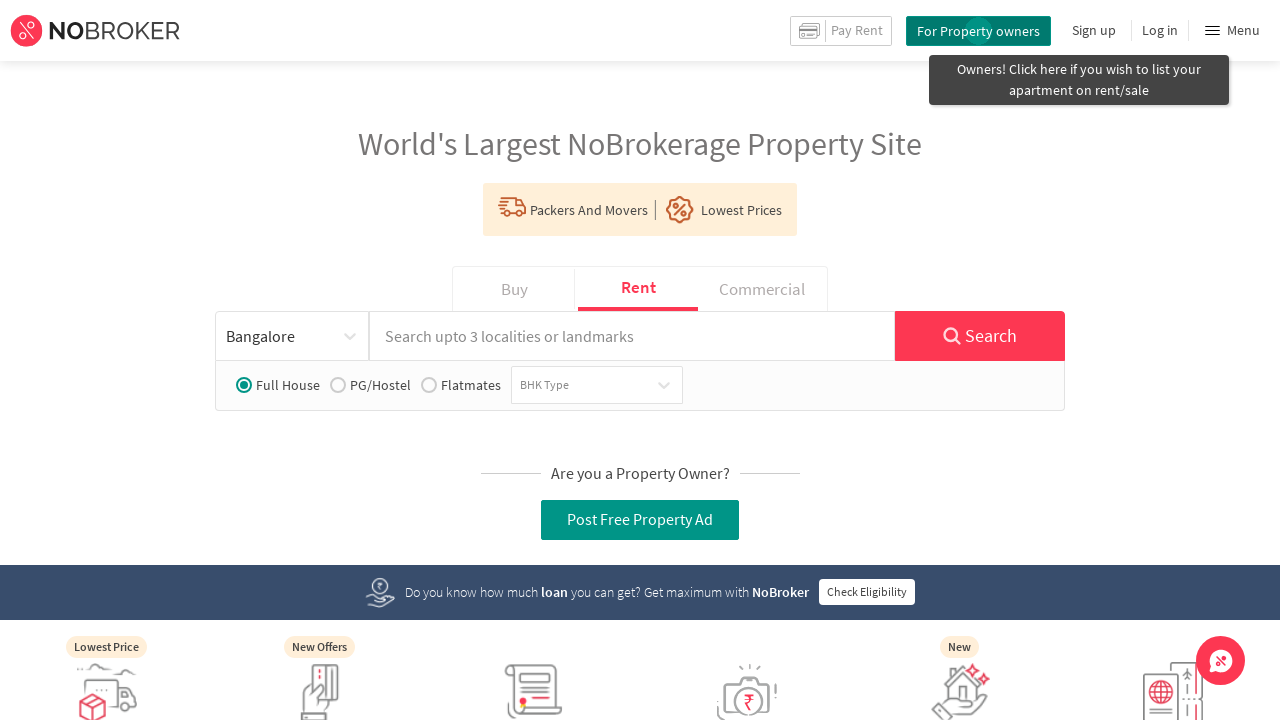

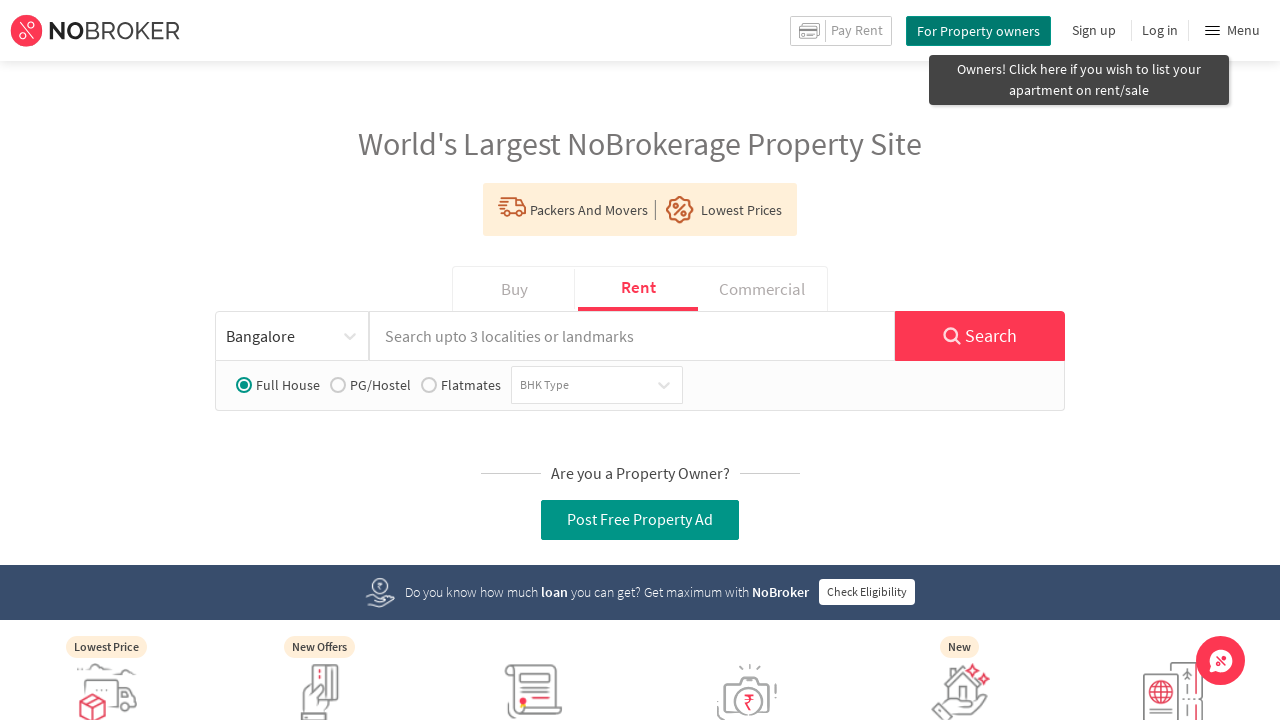